Tests the complete checkout process by adding an item to cart and filling out all billing information fields

Starting URL: https://practice.automationtesting.in/

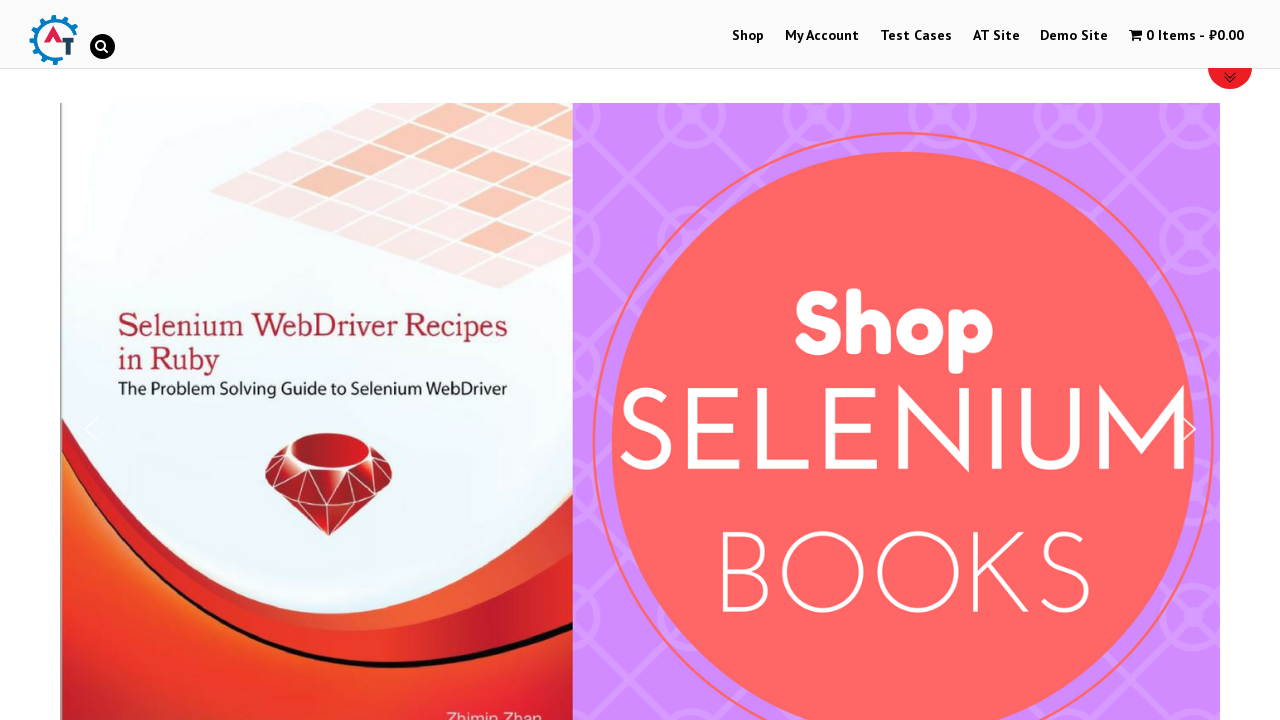

Clicked shop menu item to navigate to products at (748, 36) on #menu-item-40 > a
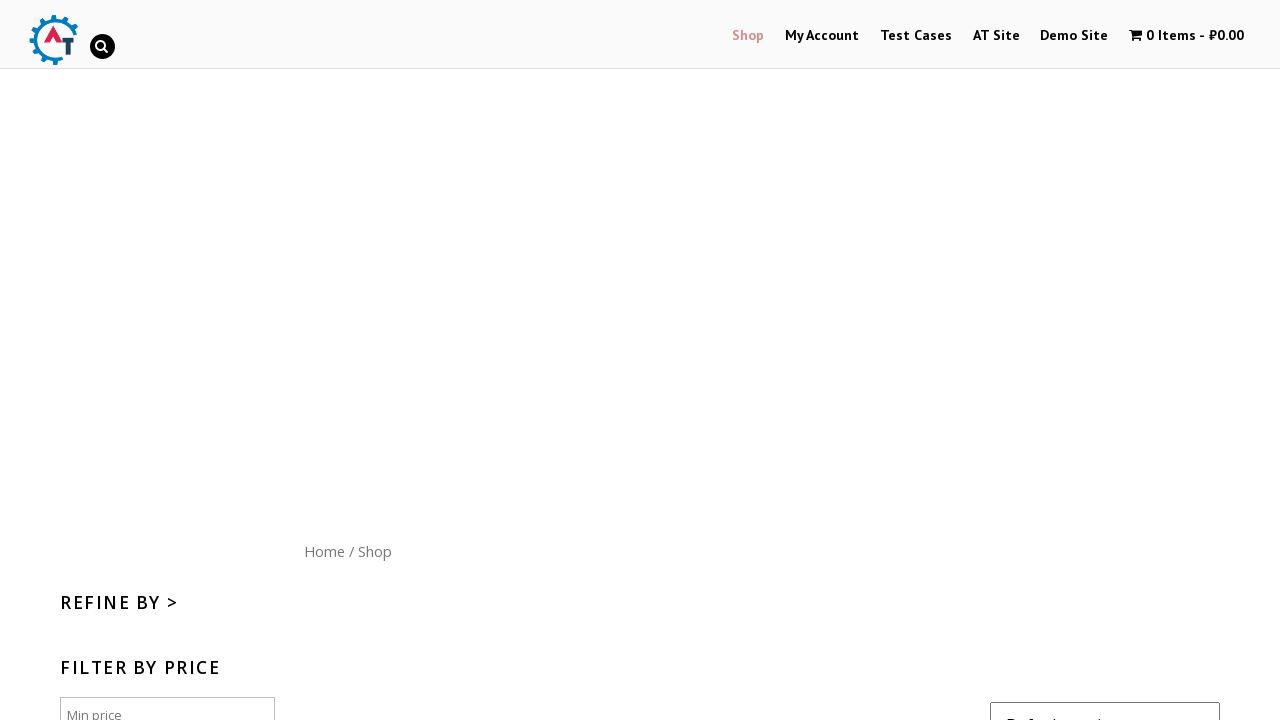

Scrolled down 300px to view more products
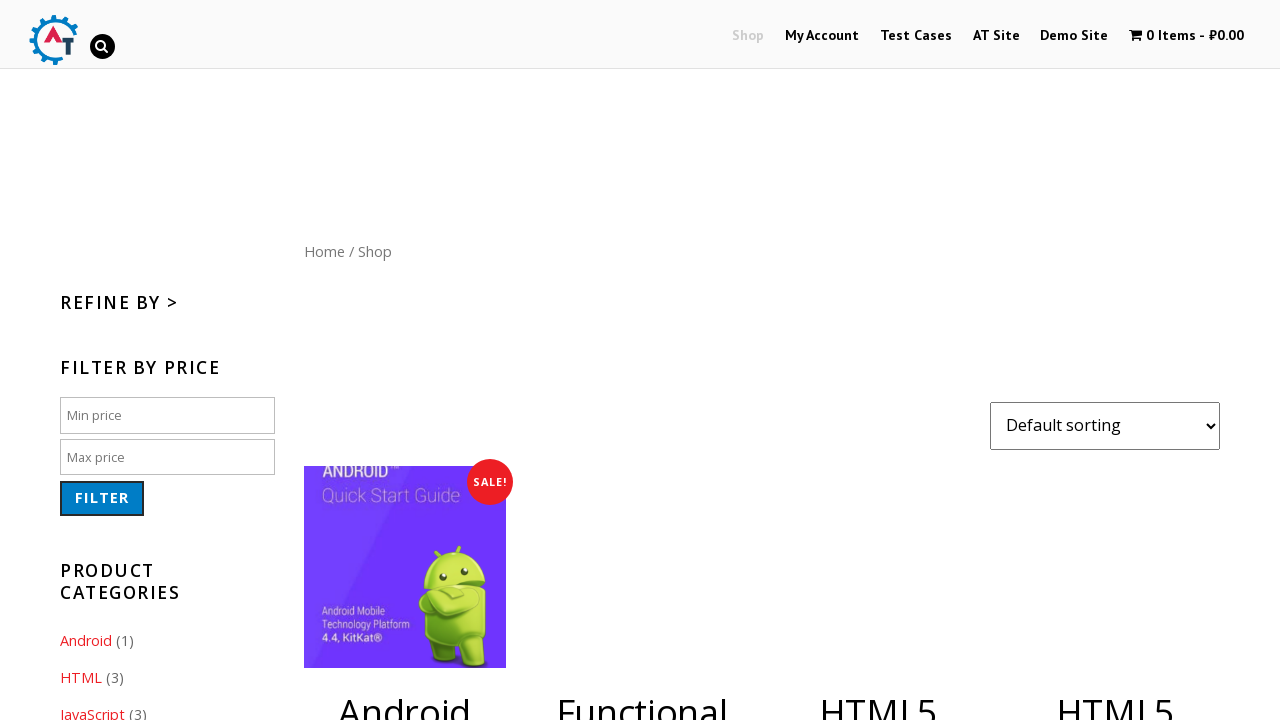

Clicked add to cart button for HTML book at (1115, 361) on .post-182 > a:nth-child(2)
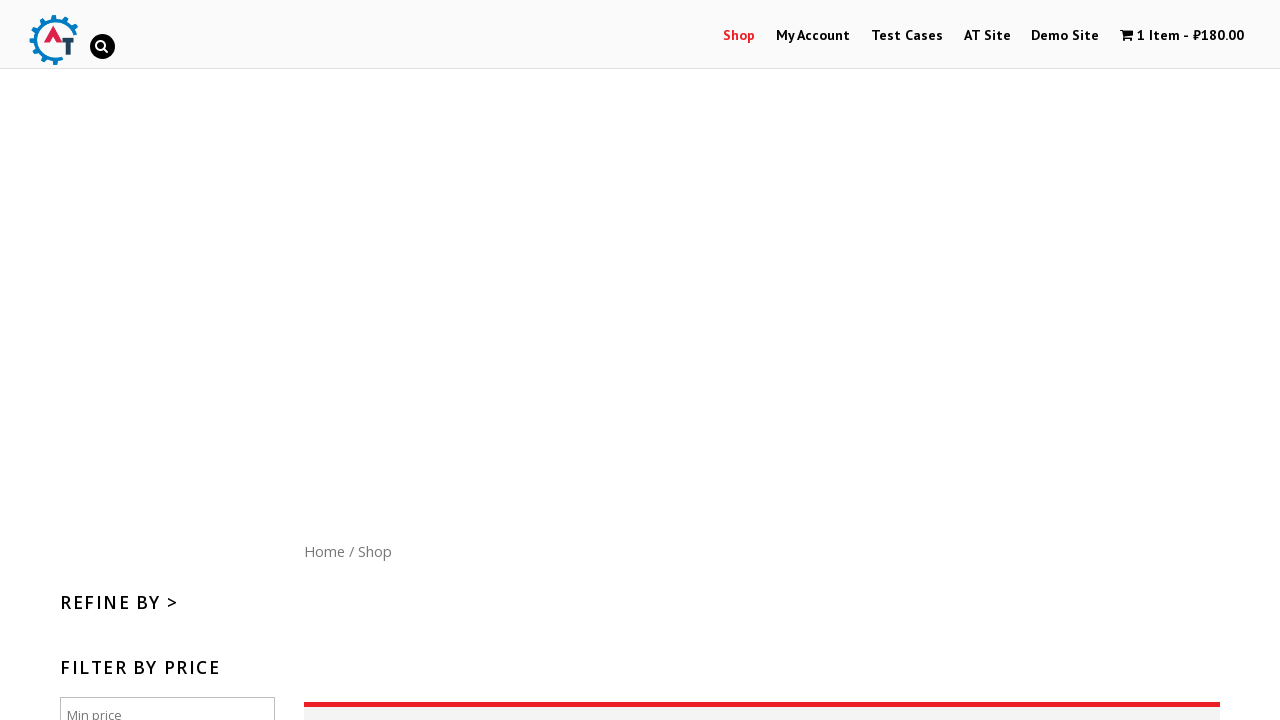

Waited 5 seconds for item to be added to cart
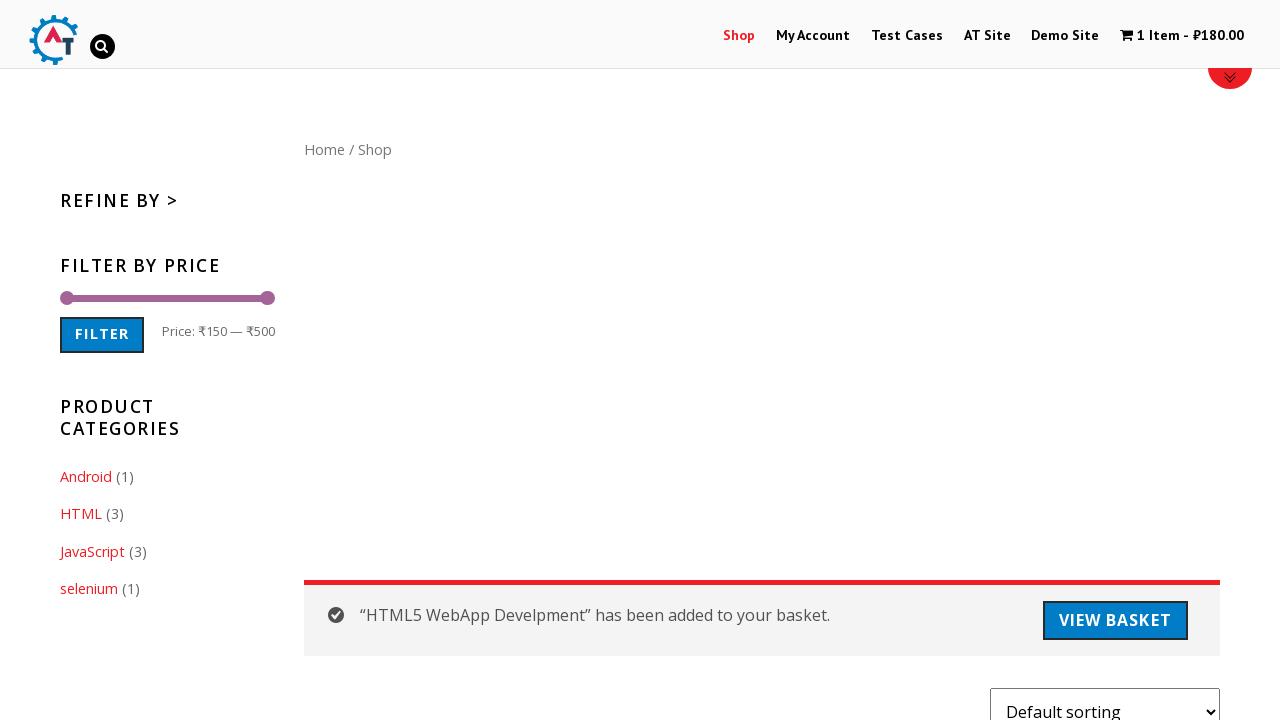

Clicked cart icon to view shopping cart at (1182, 36) on #wpmenucartli
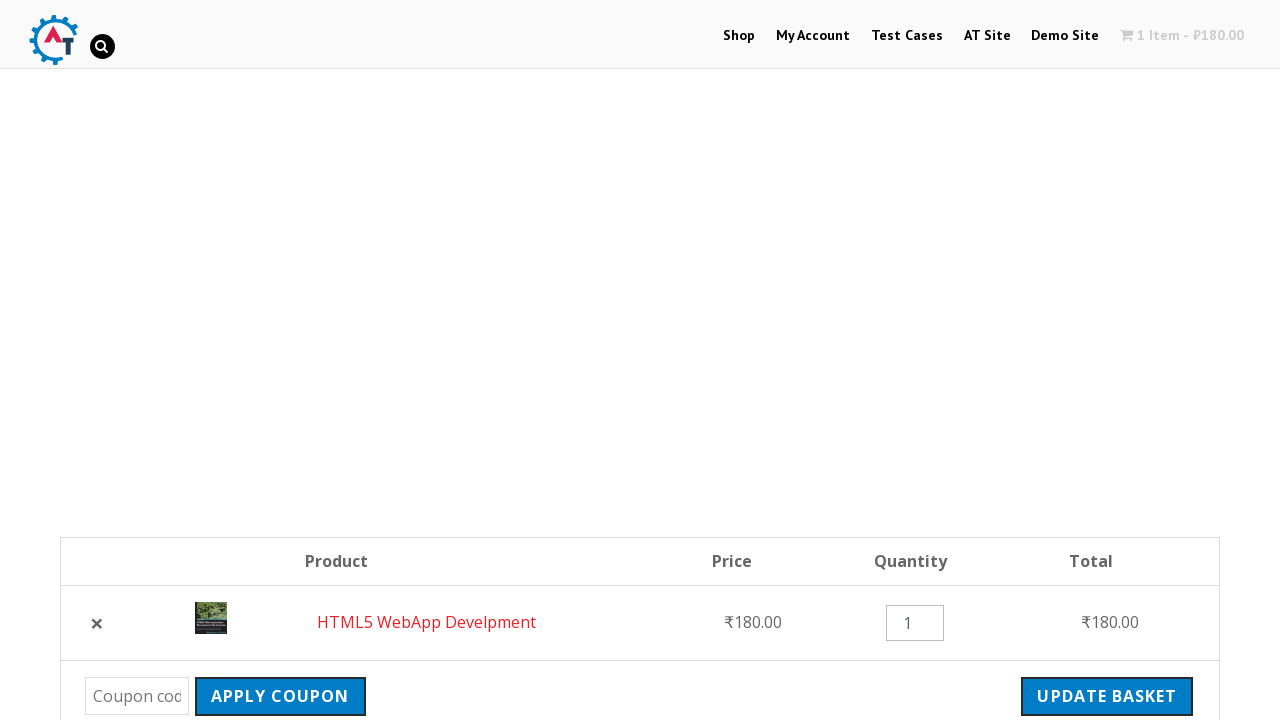

Checkout button appeared on page
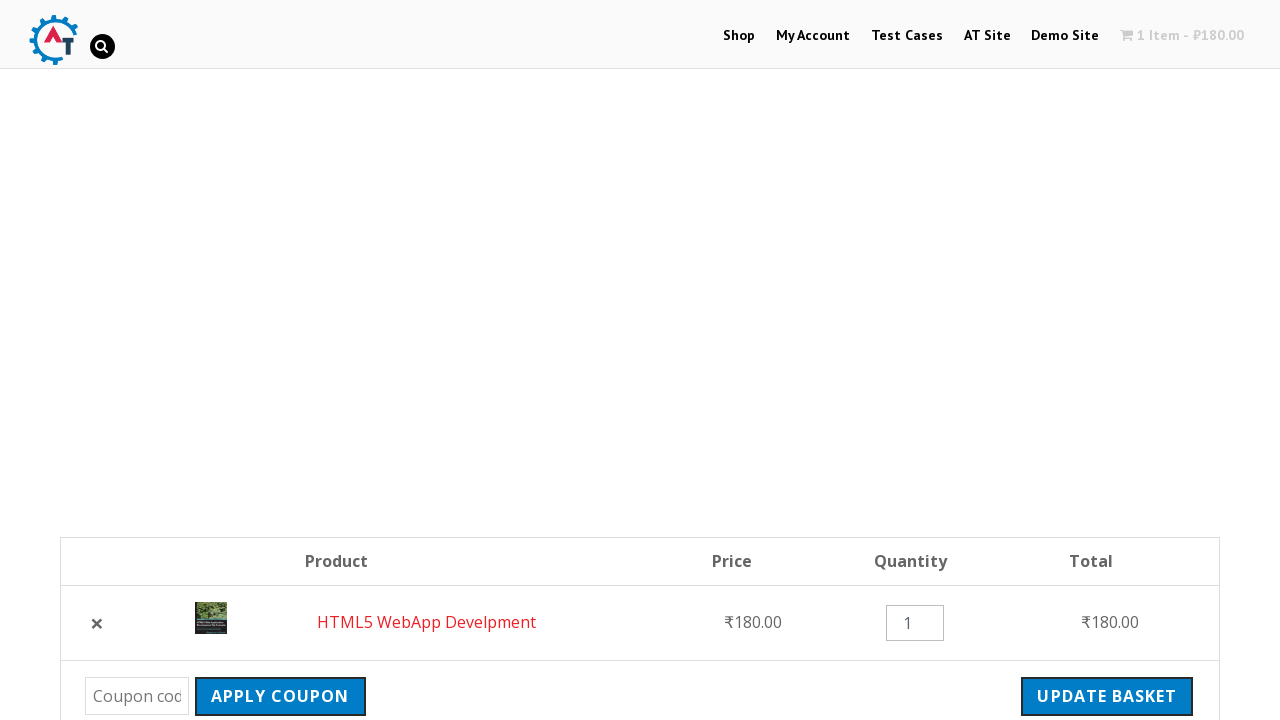

Clicked checkout button to proceed to billing at (1098, 360) on .checkout-button
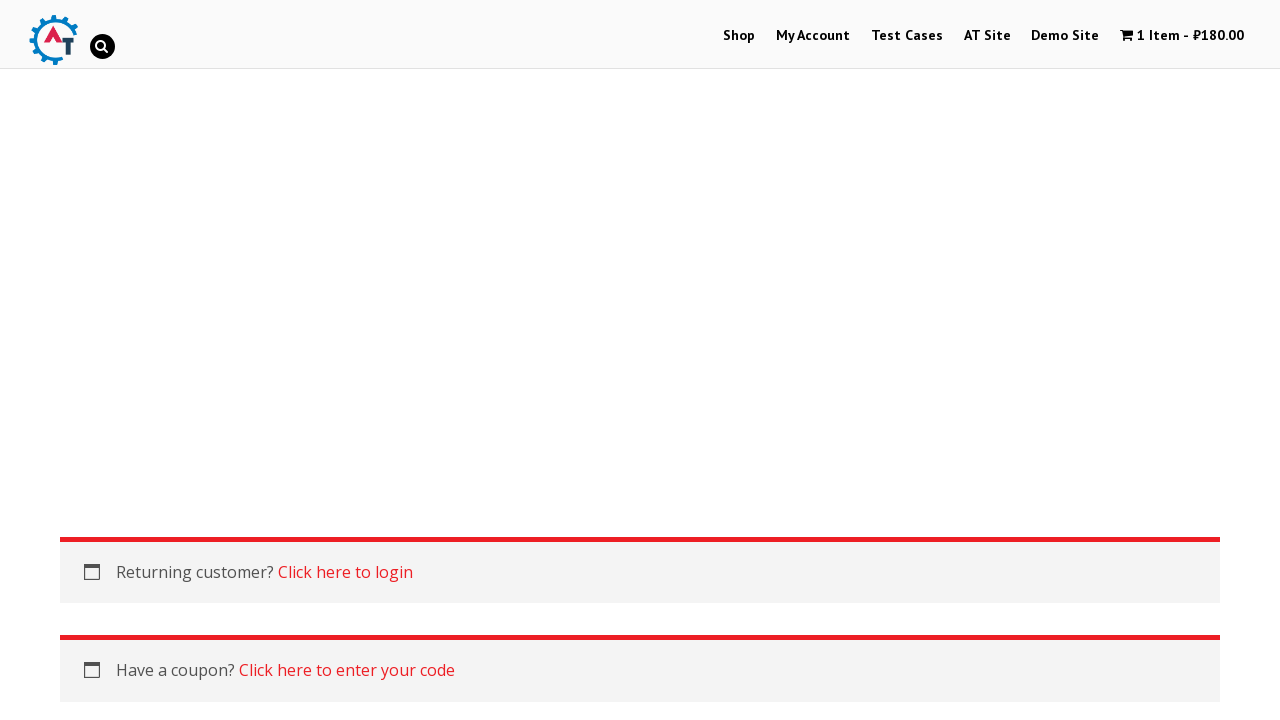

Billing form loaded and first name field is visible
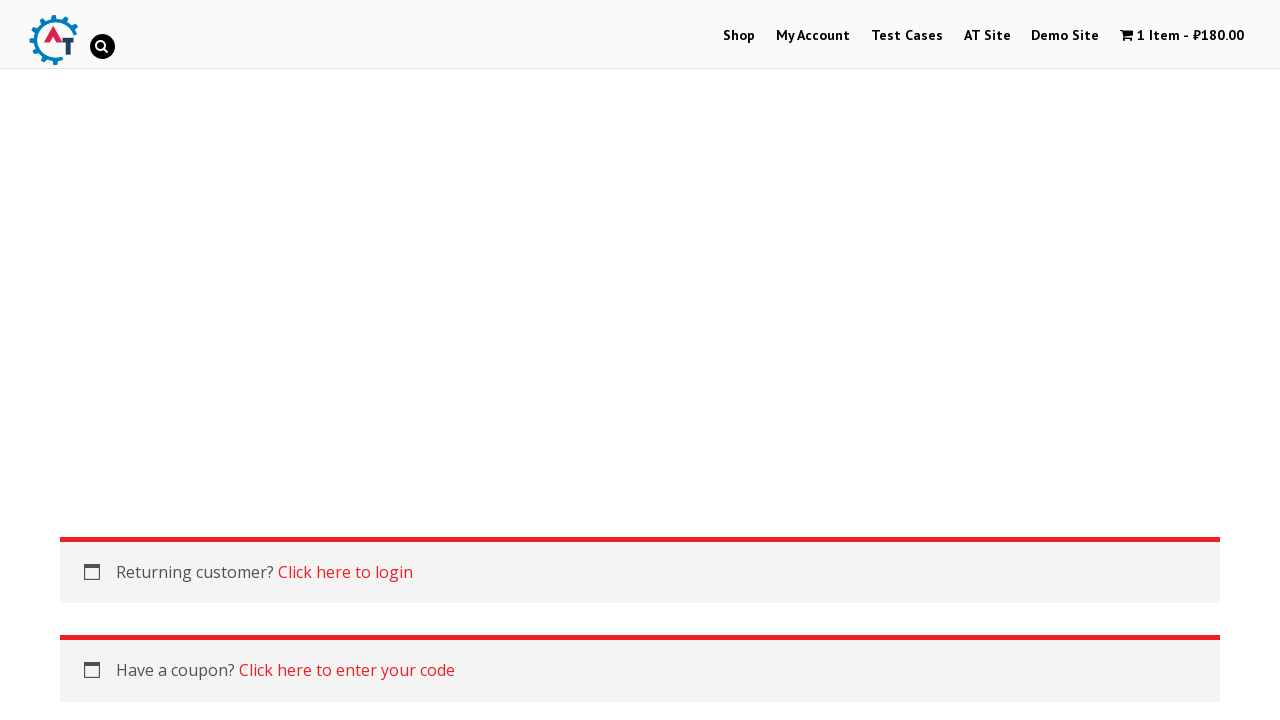

Filled first name field with 'Elon' on #billing_first_name
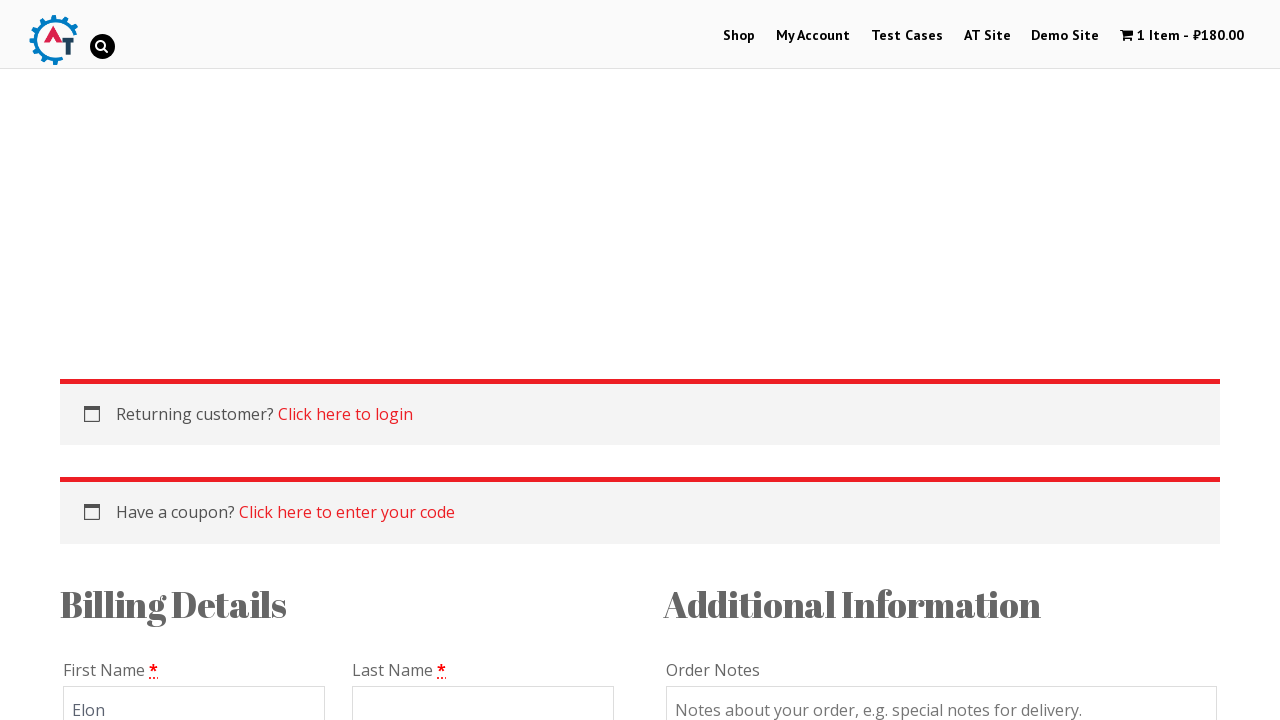

Filled last name field with 'Musk' on #billing_last_name
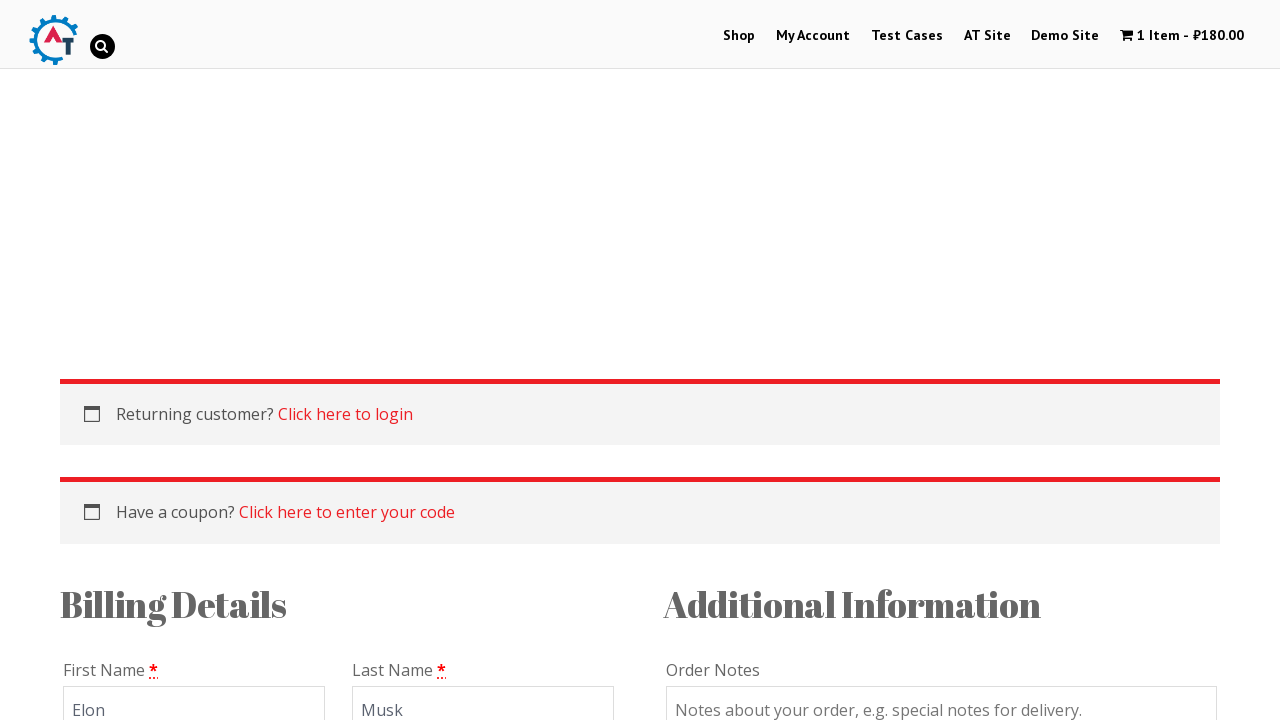

Filled email field with 'test123@example.com' on #billing_email
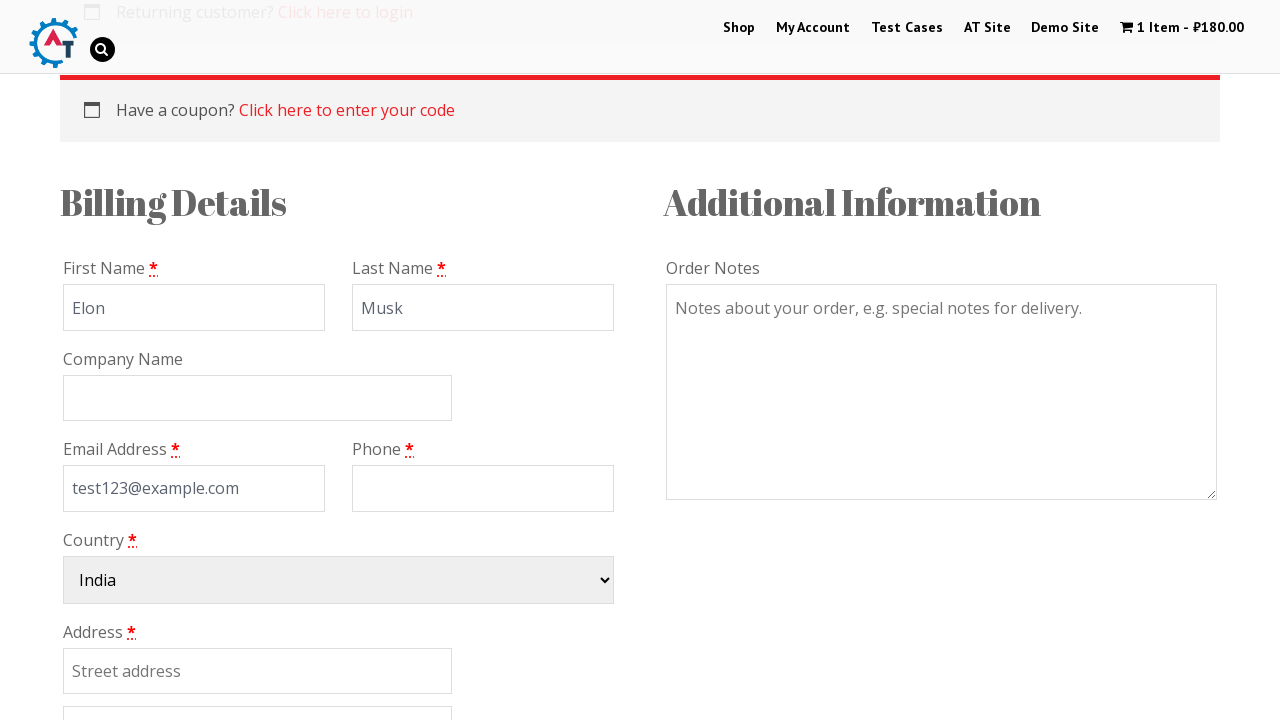

Filled phone field with '111222333' on #billing_phone
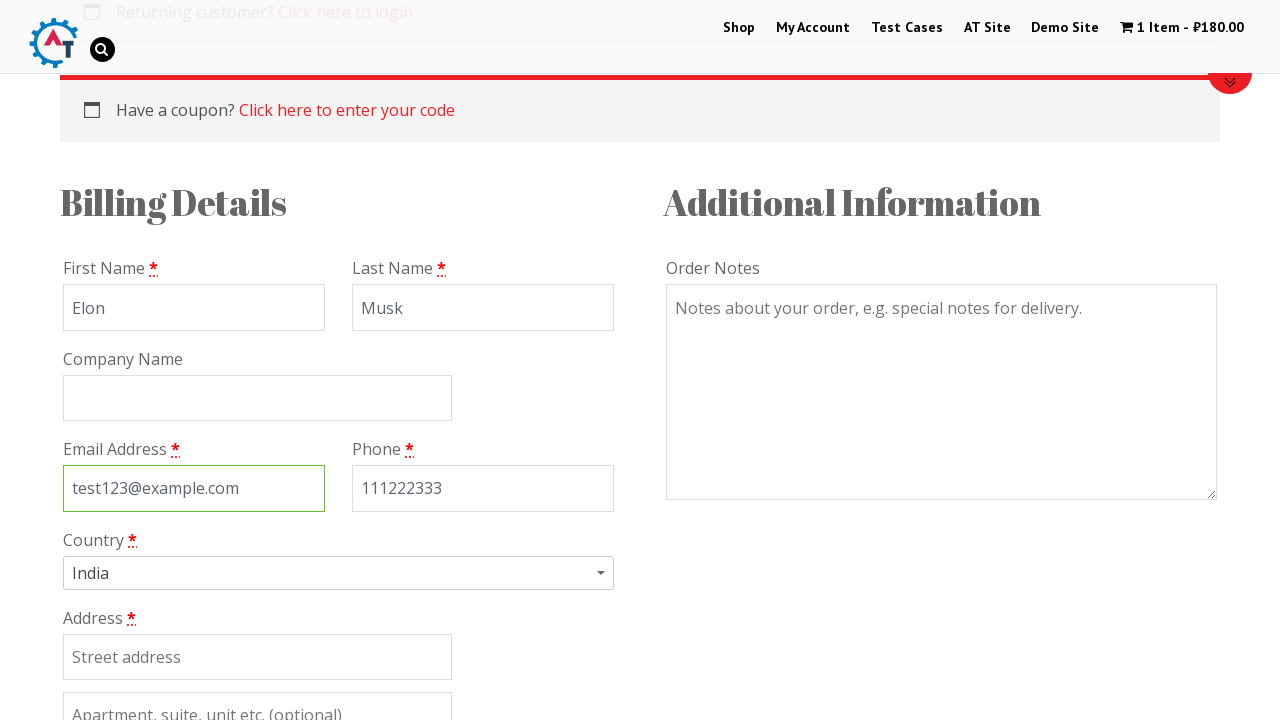

Clicked country dropdown to open selection menu at (338, 573) on #s2id_billing_country
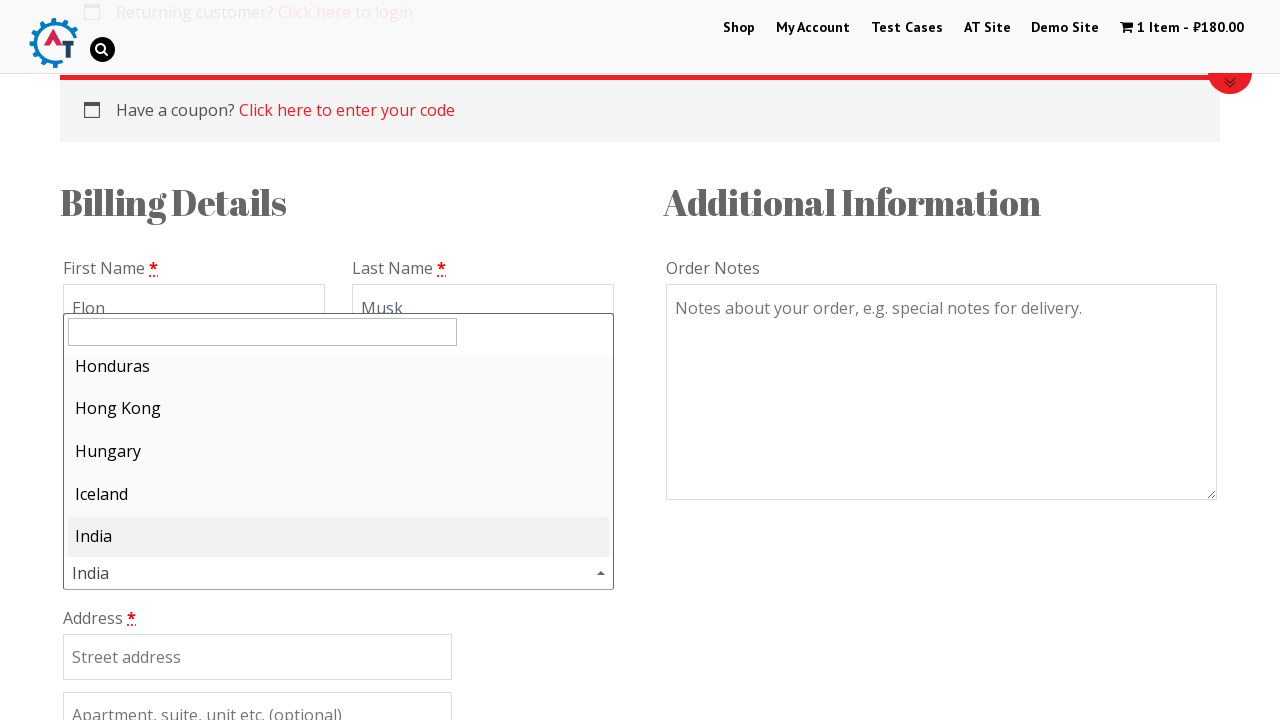

Typed 'Colombia' in country search field on #s2id_autogen1_search
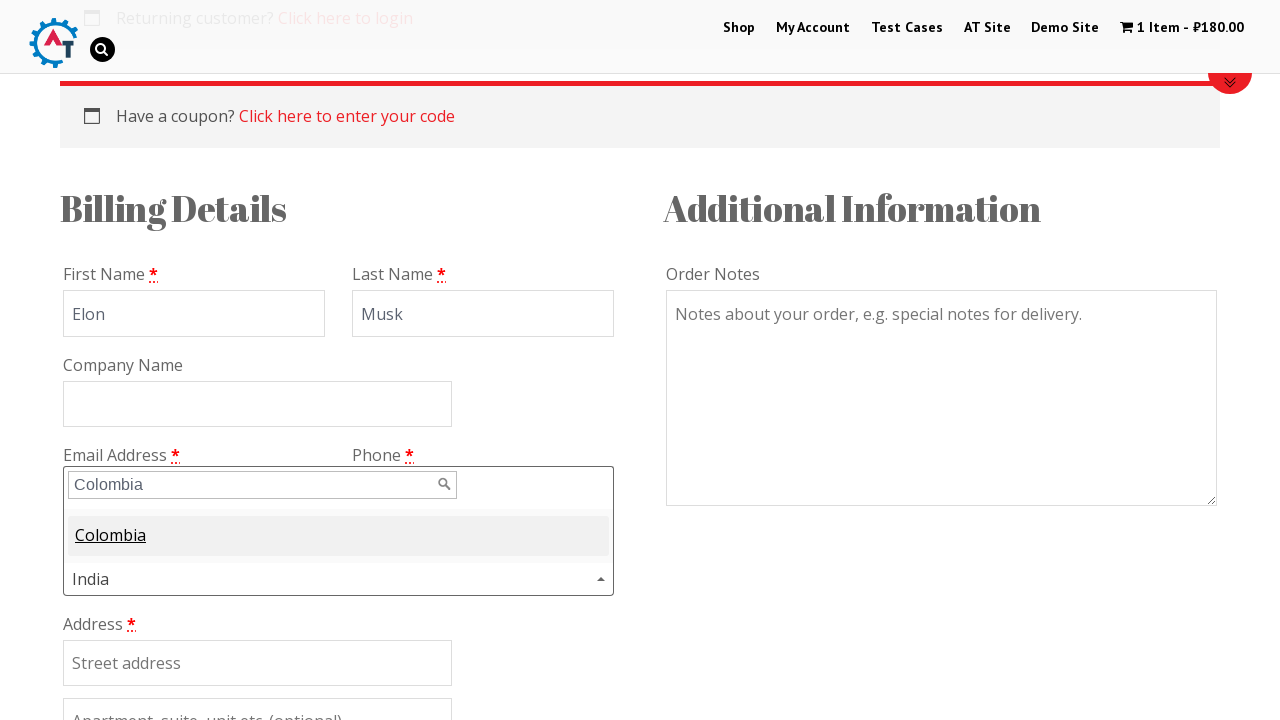

Selected Colombia from dropdown results at (338, 536) on #select2-results-1
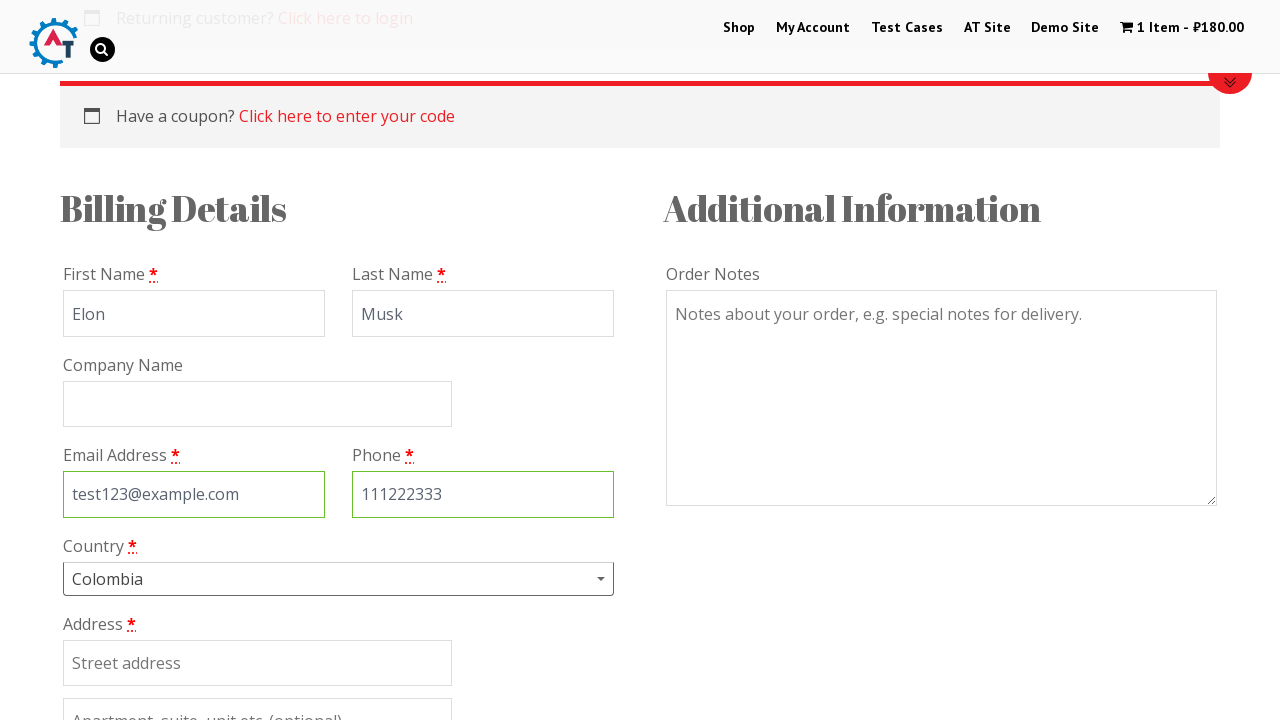

Filled address field with 'Lenina' on #billing_address_1_field > input
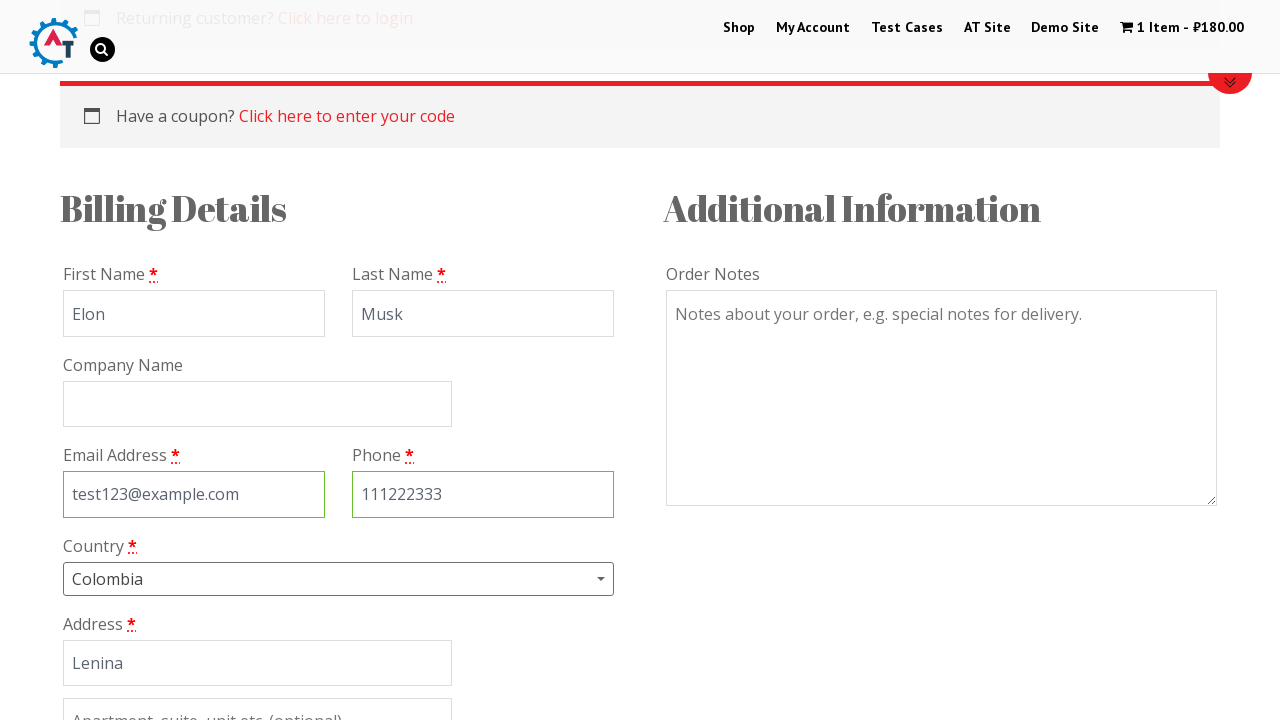

Filled city field with 'York' on #billing_city_field > input
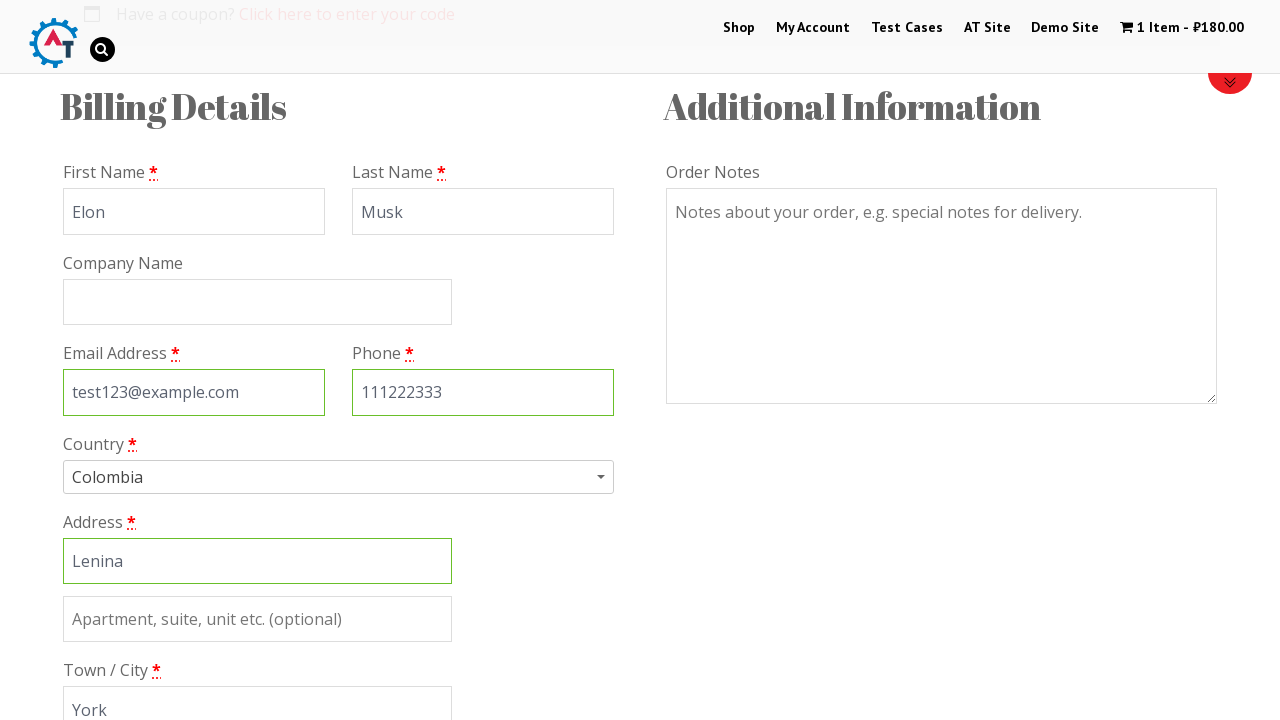

Filled state field with 'USA' on #billing_state_field > input
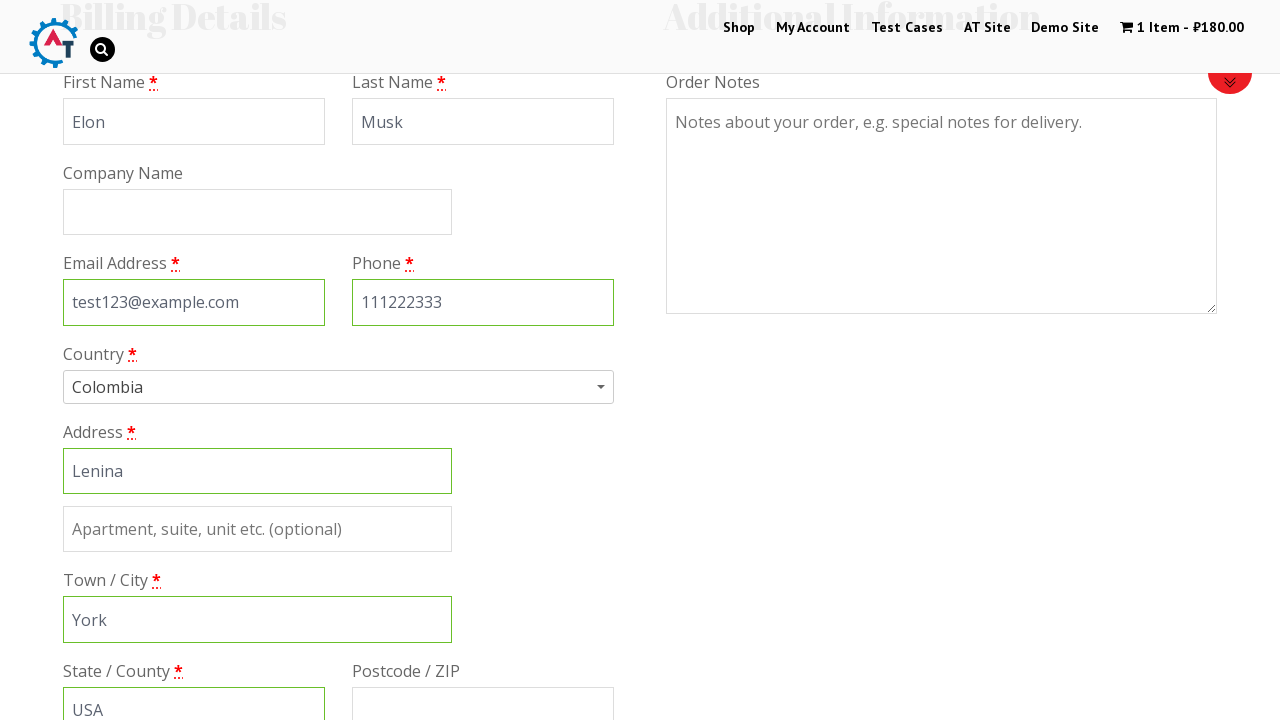

Scrolled down 600px to view payment method options
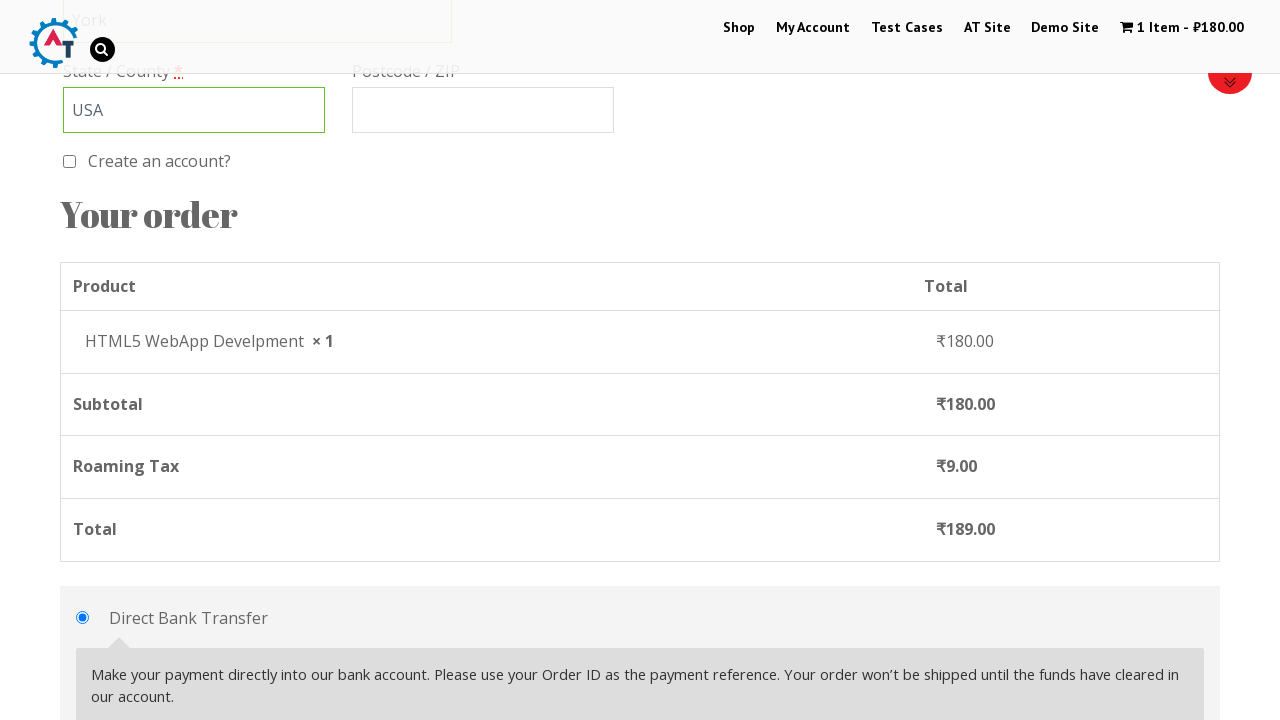

Waited 5 seconds for payment method section to load
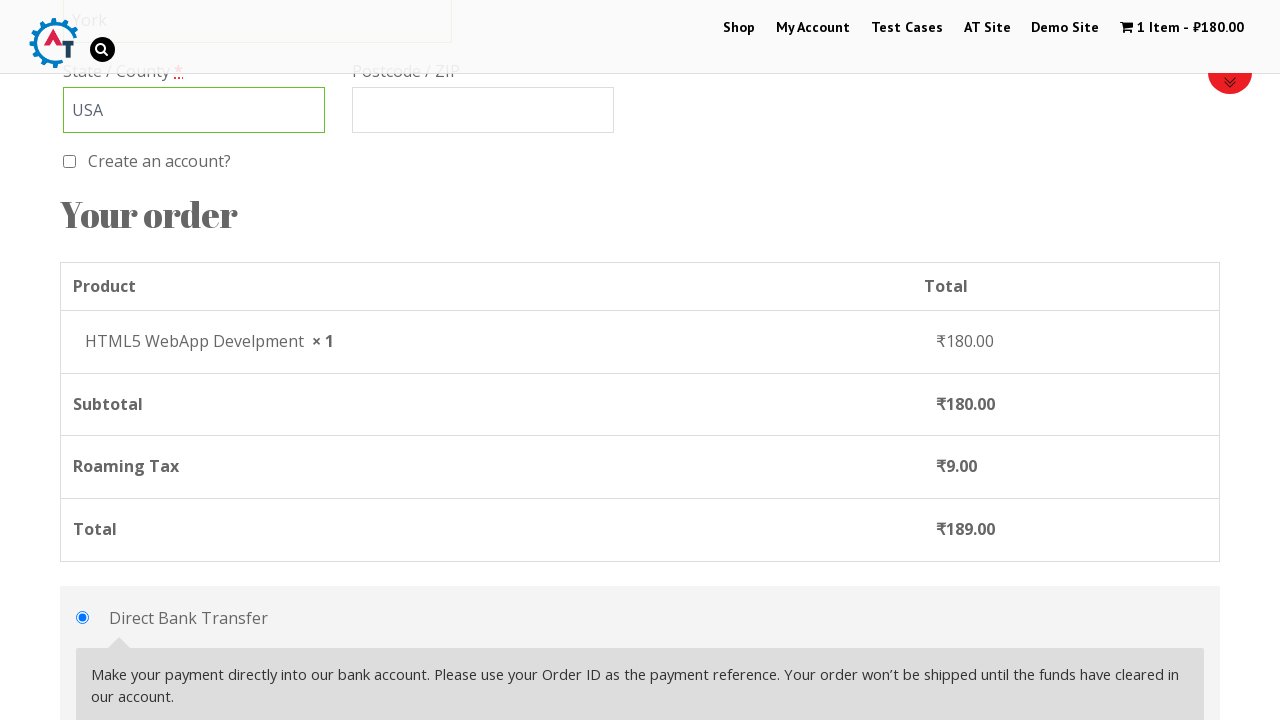

Selected cheque as payment method at (82, 360) on #payment_method_cheque
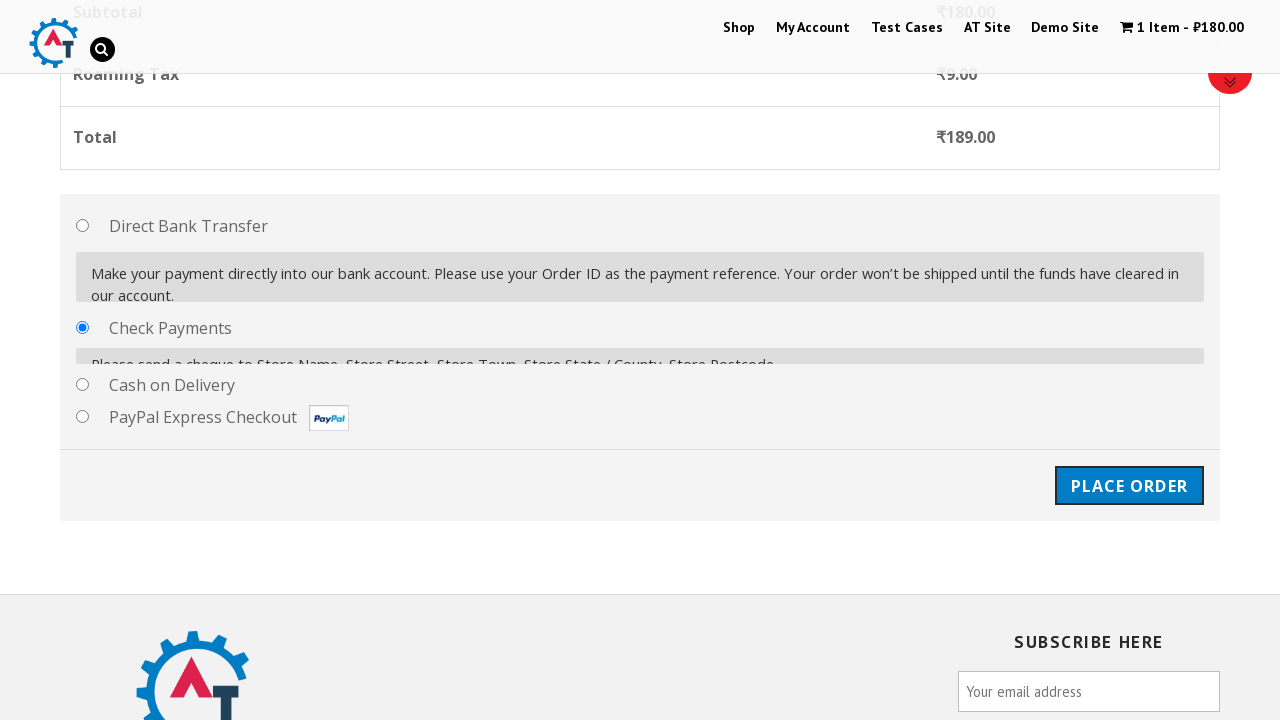

Clicked place order button to submit the order at (1129, 471) on #place_order
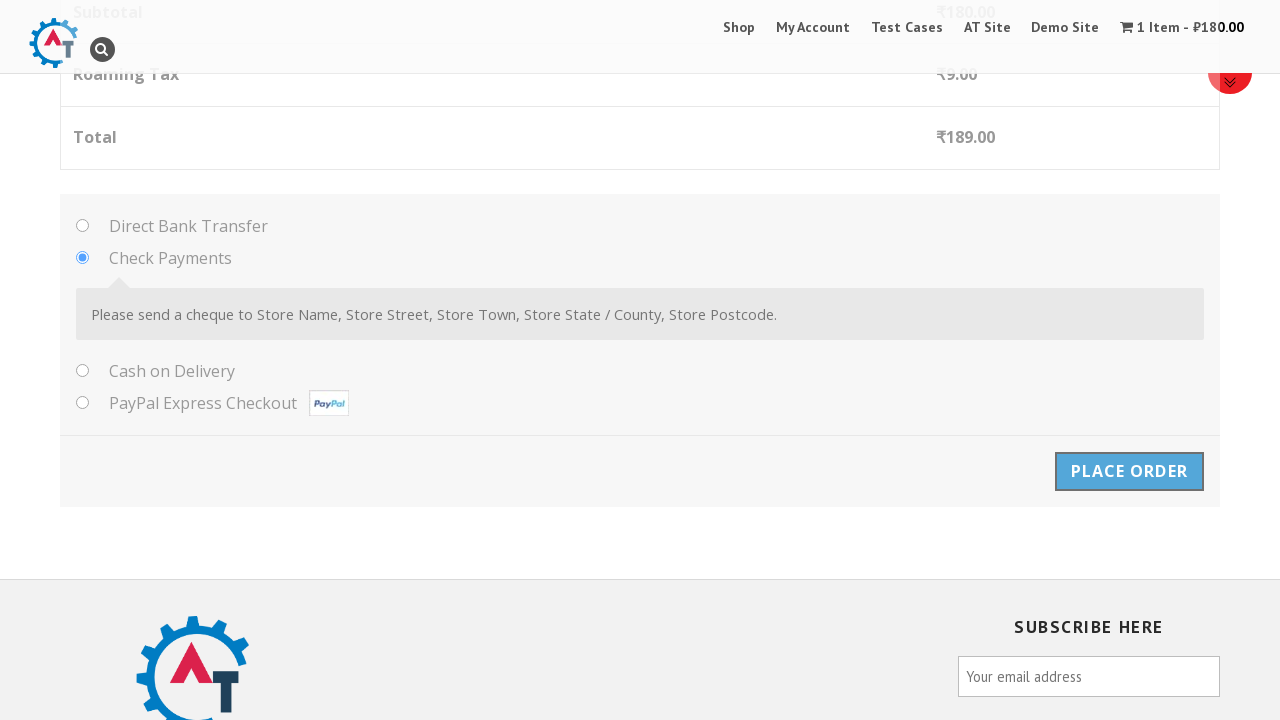

Order confirmation page loaded successfully
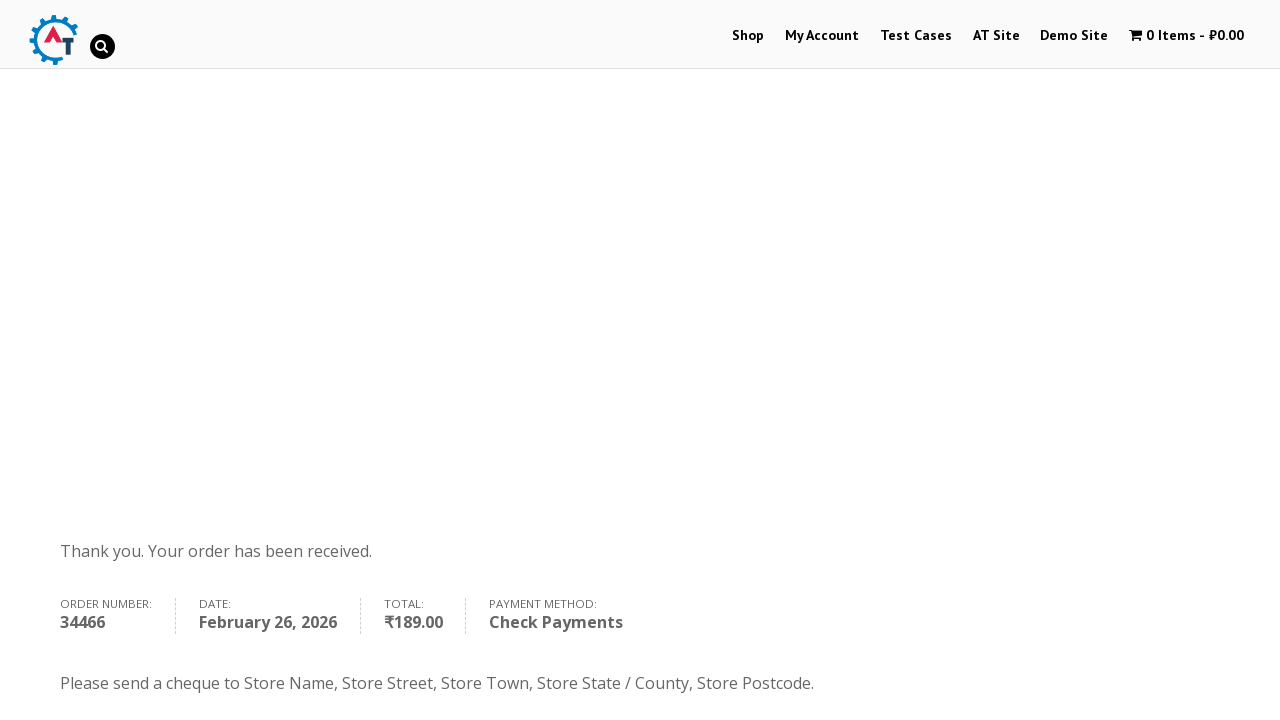

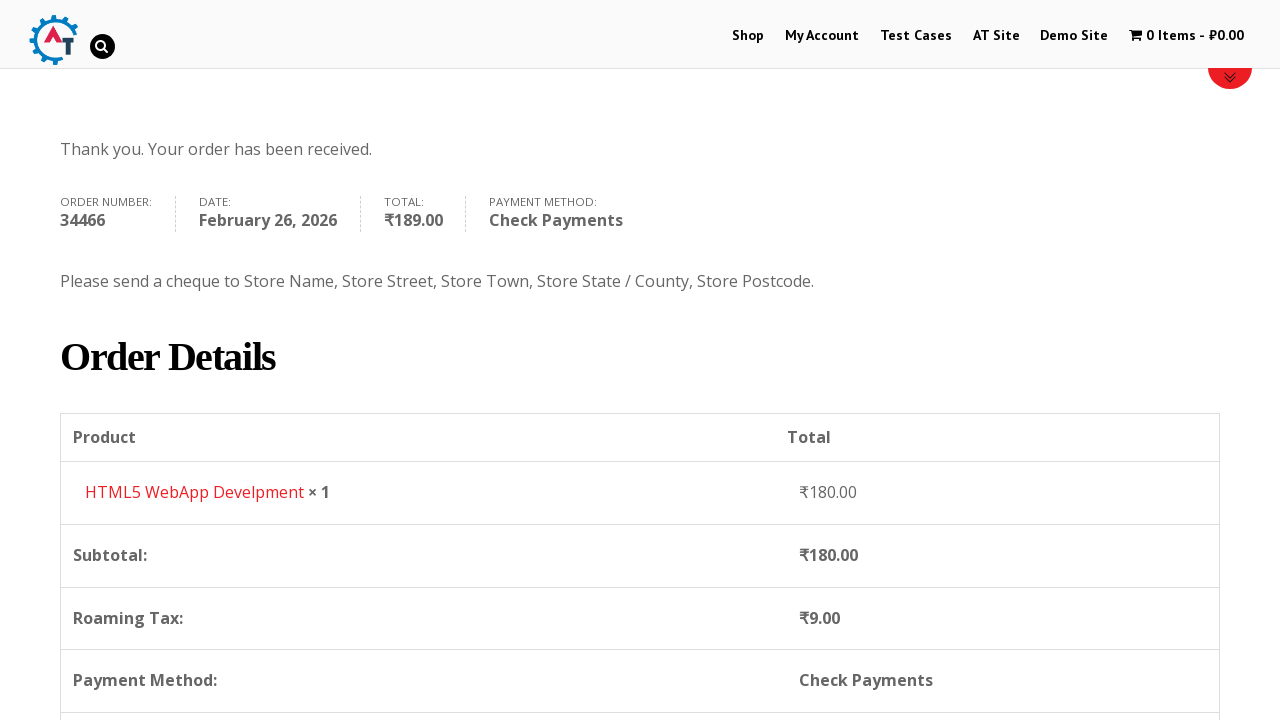